Tests Bootstrap large modal dialog by clicking the "Large modal" button to open it, waiting for it to display, then clicking the close button to dismiss it.

Starting URL: https://getbootstrap.com/docs/4.0/components/modal/

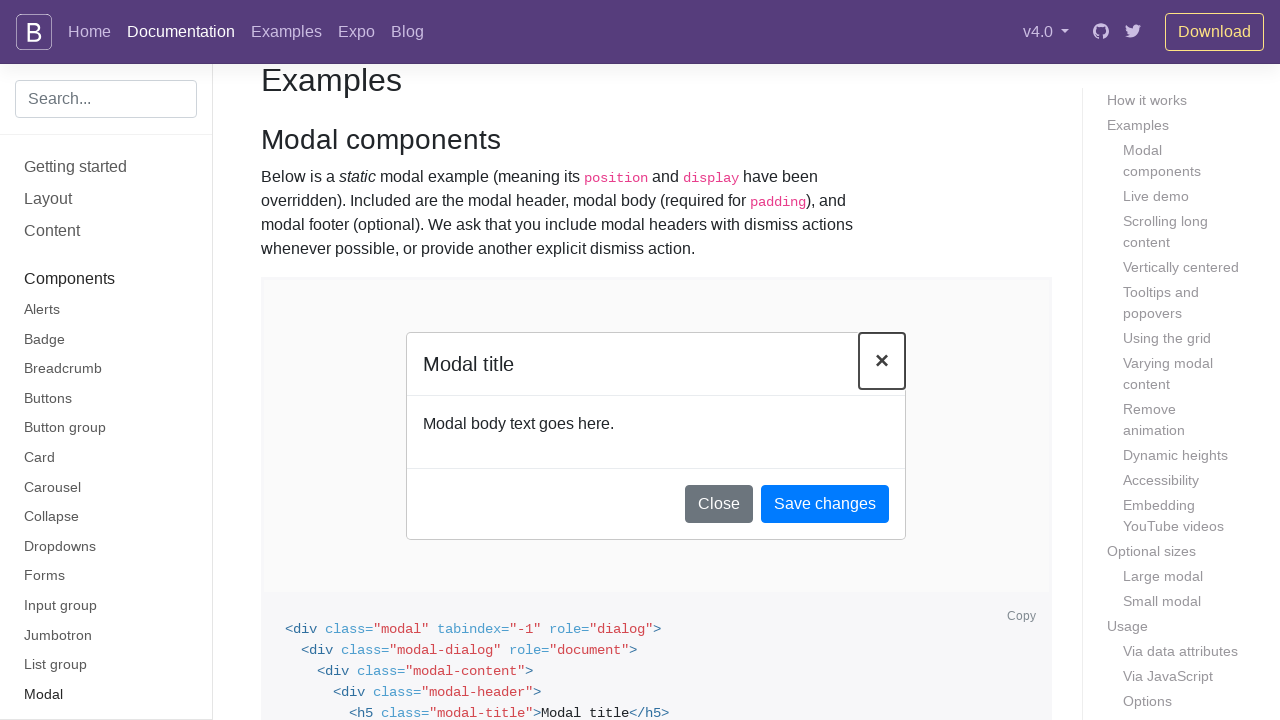

Clicked 'Large modal' button to open the modal dialog at (346, 360) on xpath=//button[text()='Large modal']
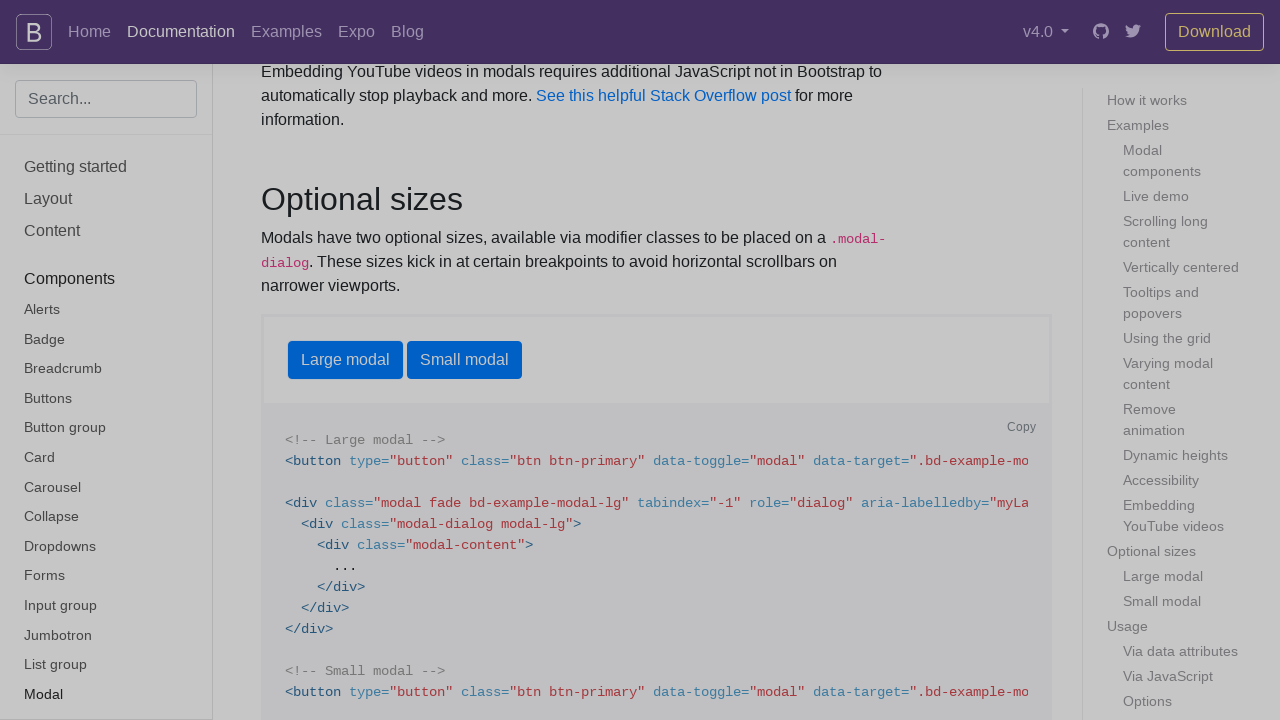

Large modal dialog appeared and became visible
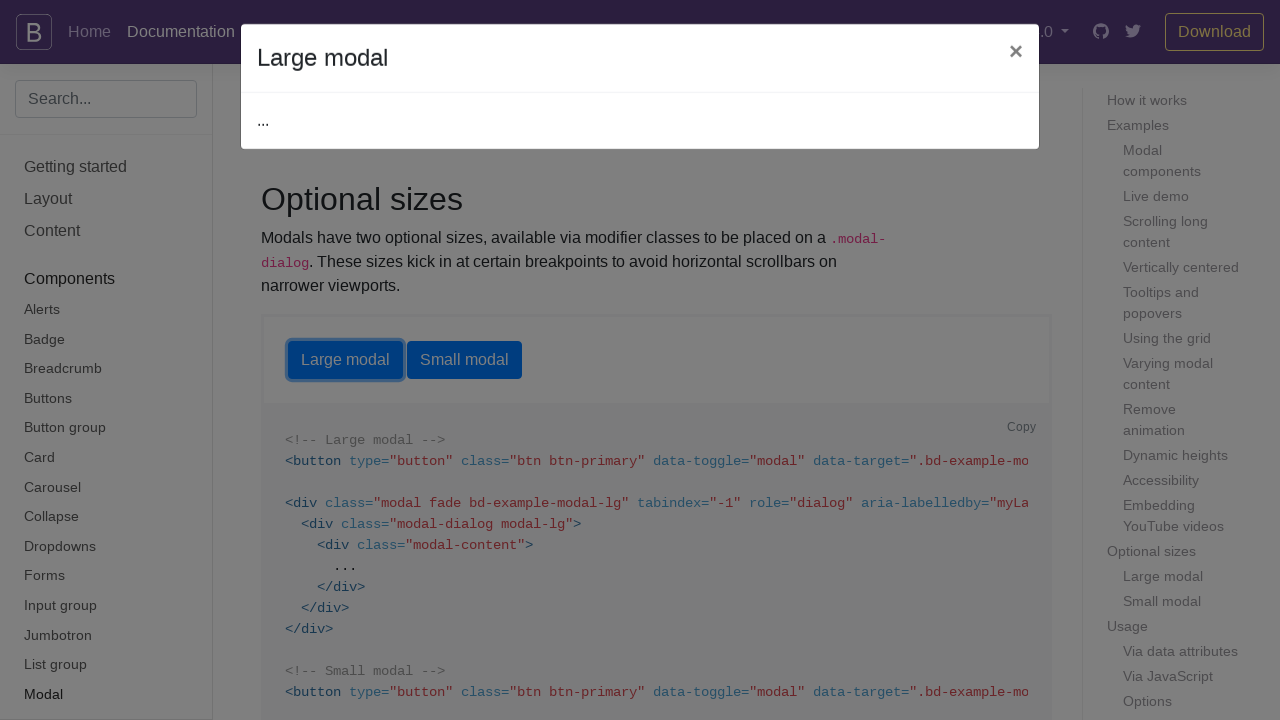

Clicked close button to dismiss the large modal dialog at (1016, 57) on div[aria-labelledby='myLargeModalLabel'] button[aria-label='Close']
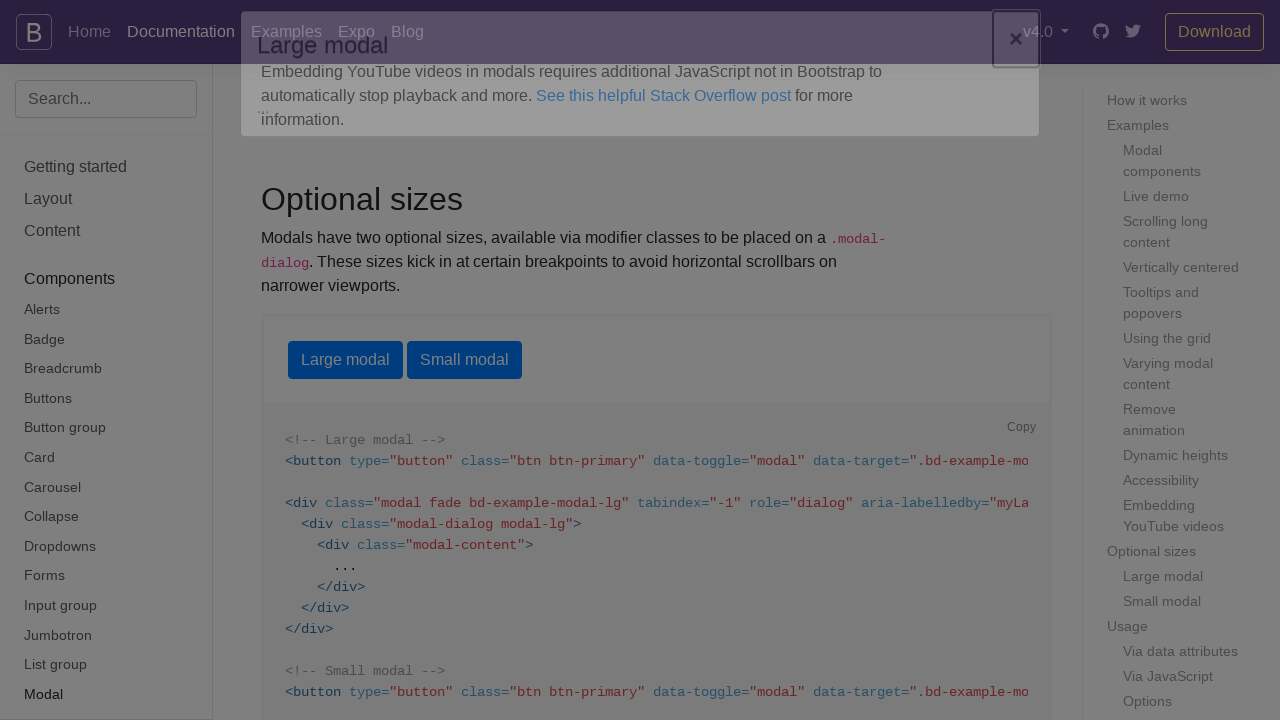

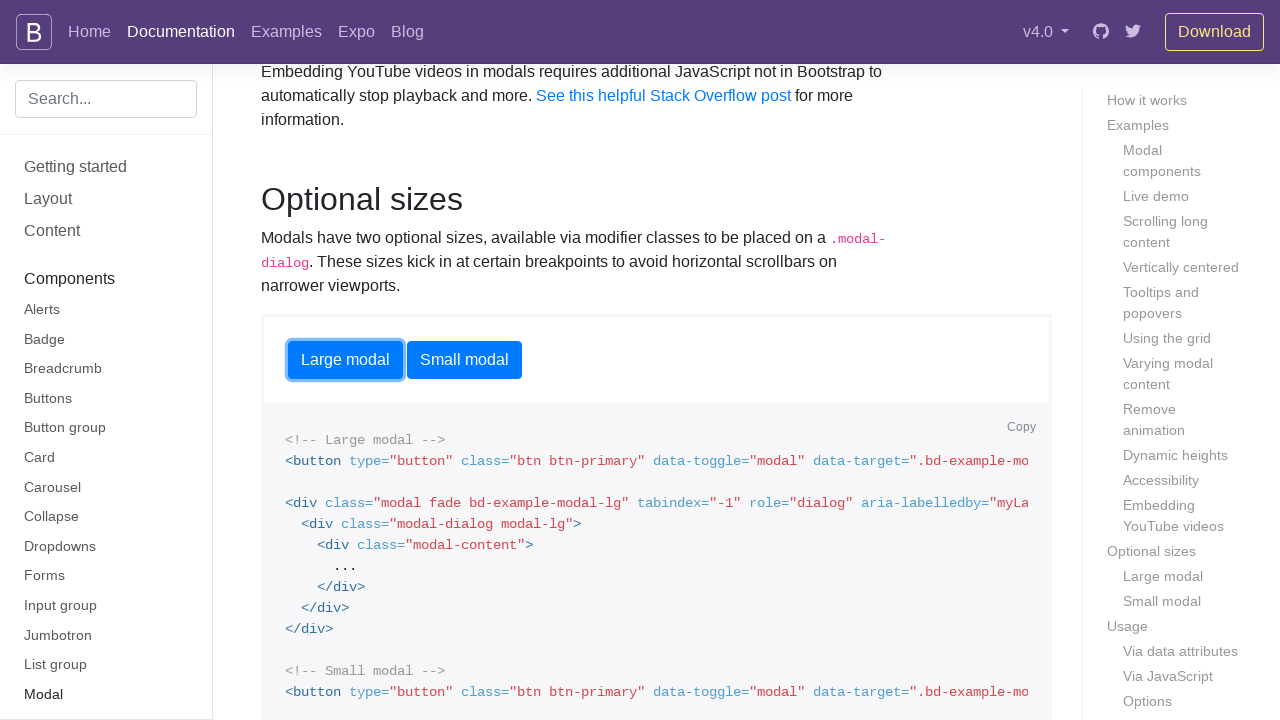